Tests multiple dropdown selections on a registration form by selecting country, year, month, and day values

Starting URL: https://demo.automationtesting.in/Register.html

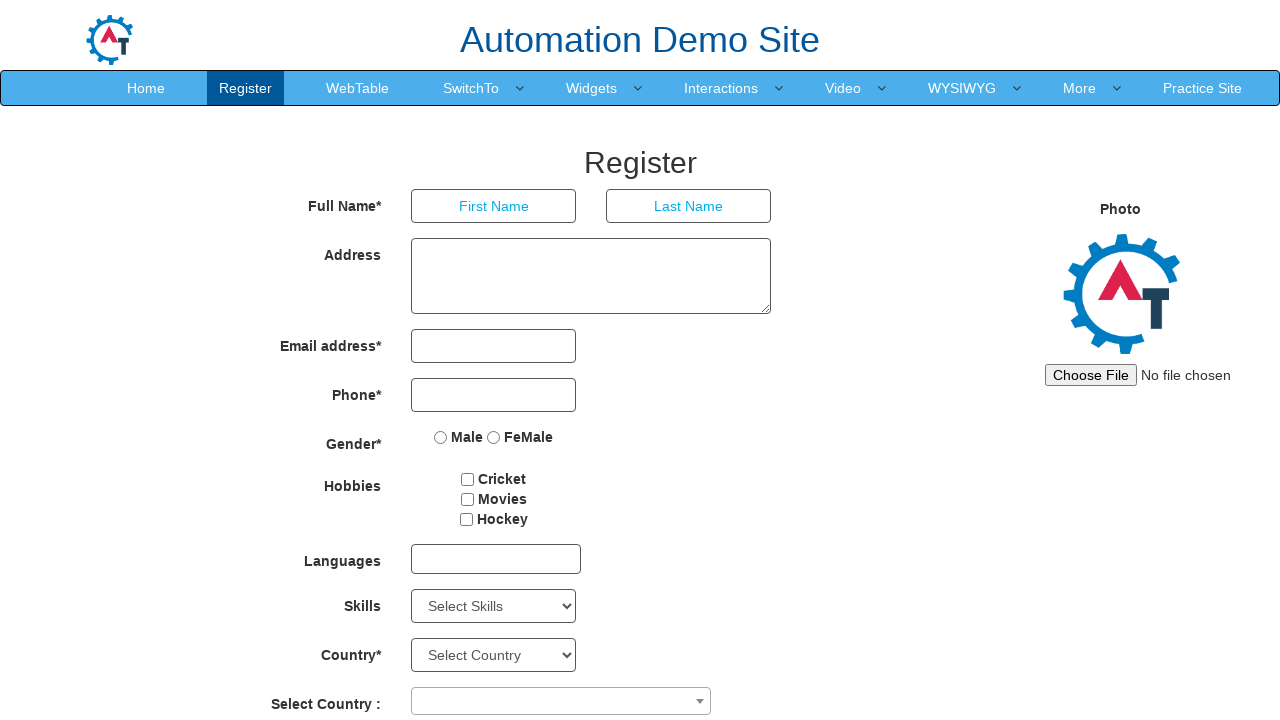

Selected country dropdown option at index 3 on #country
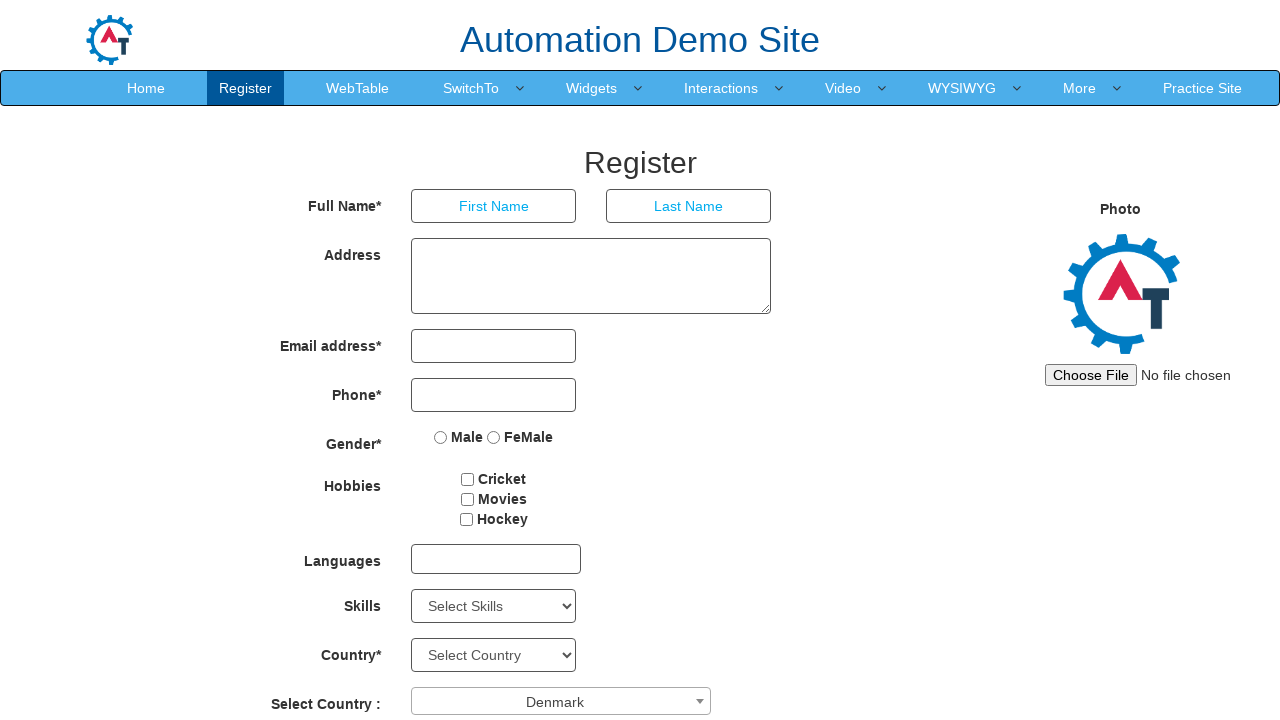

Selected year dropdown option at index 5 on #yearbox
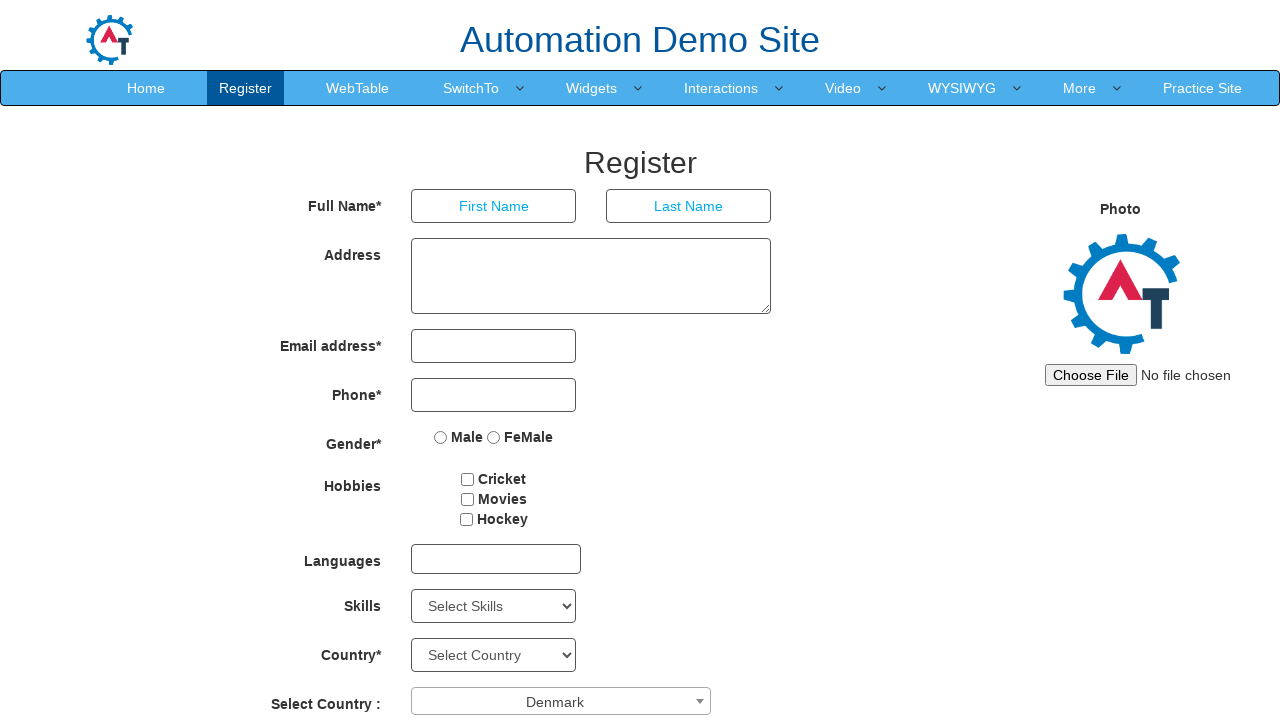

Selected month dropdown option at index 5 on select[placeholder='Month']
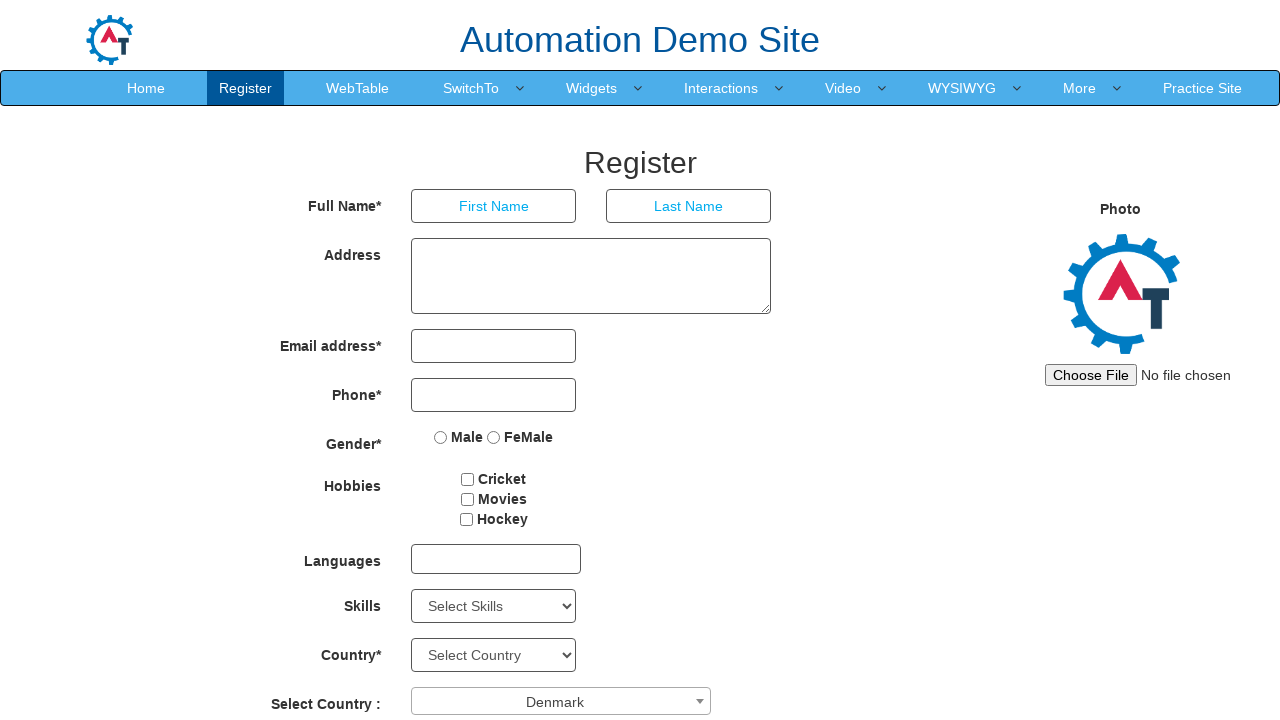

Selected day dropdown option at index 5 on #daybox
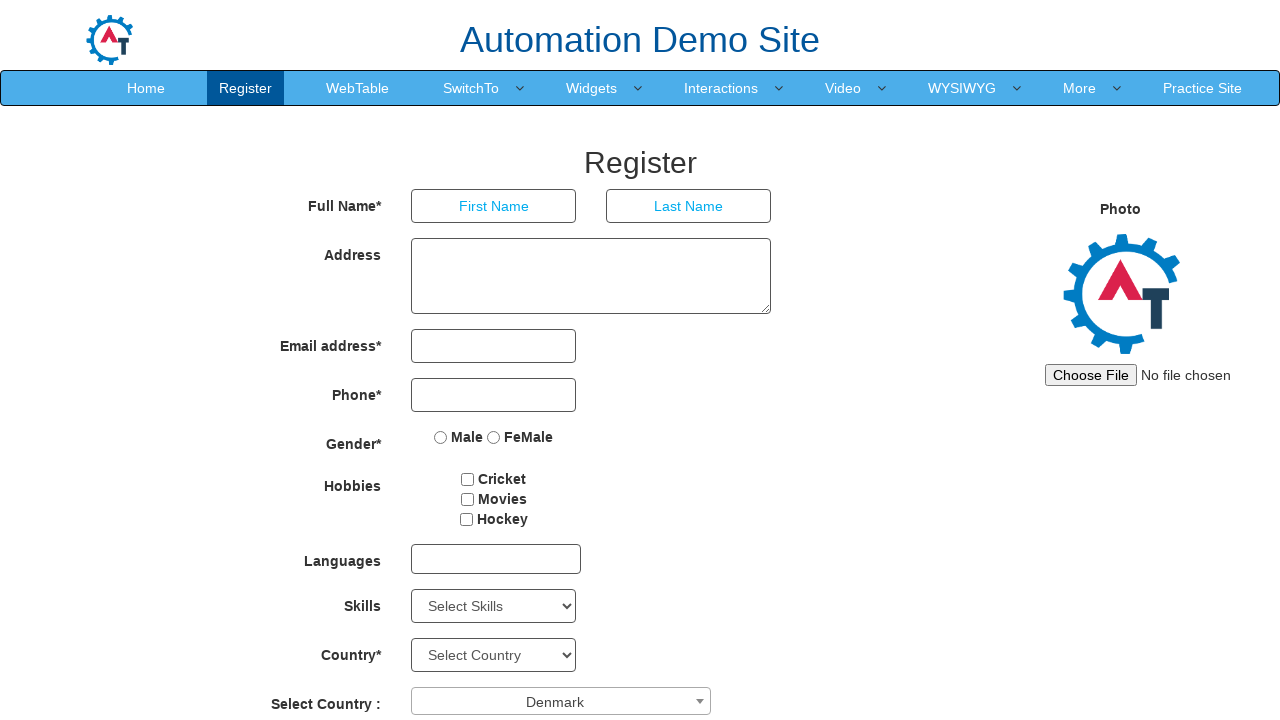

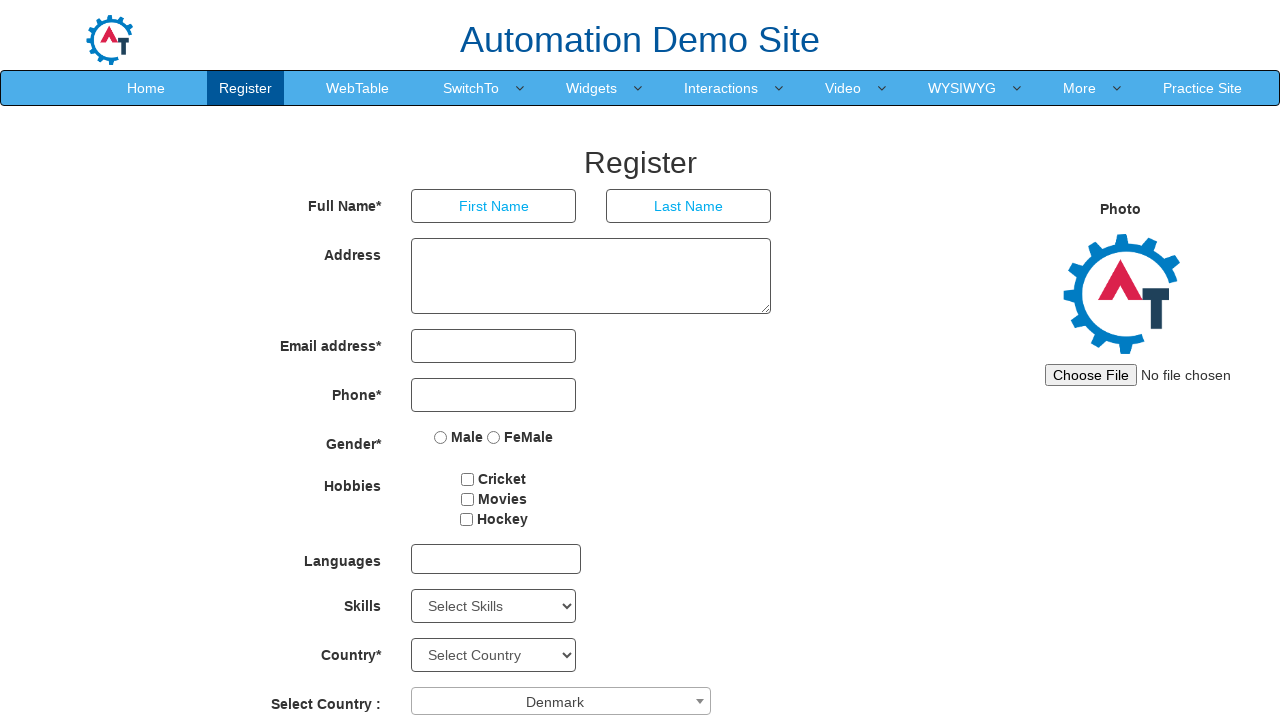